Tests drag and drop functionality by dragging a draggable element into a droppable target area on the jQuery UI demo page

Starting URL: http://jqueryui.com/droppable/

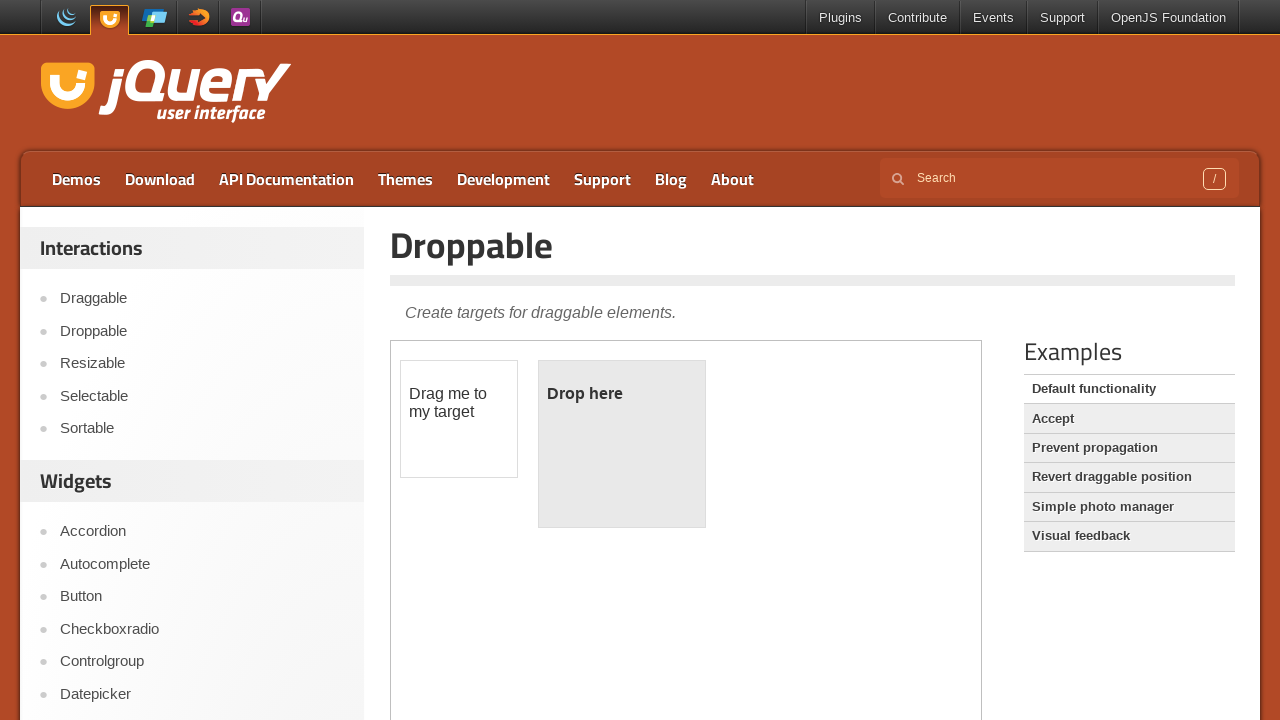

Navigated to jQuery UI droppable demo page
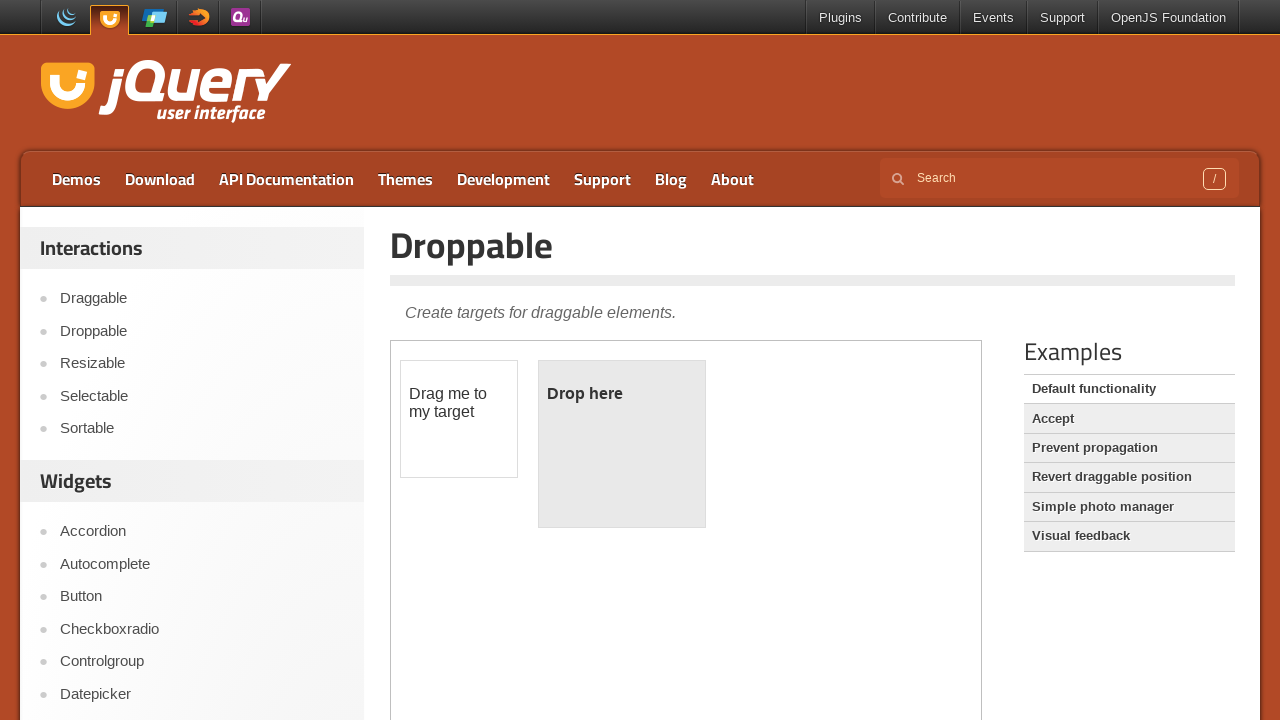

Located the iframe containing the drag and drop demo
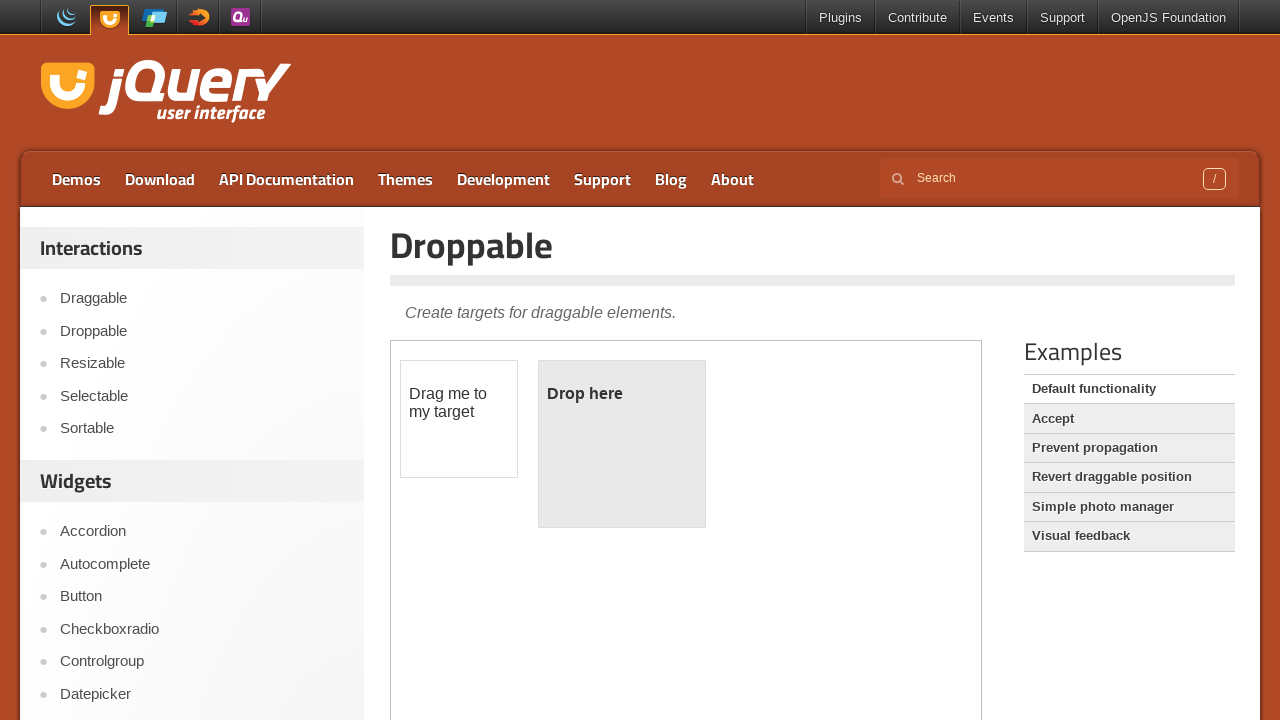

Located the draggable element
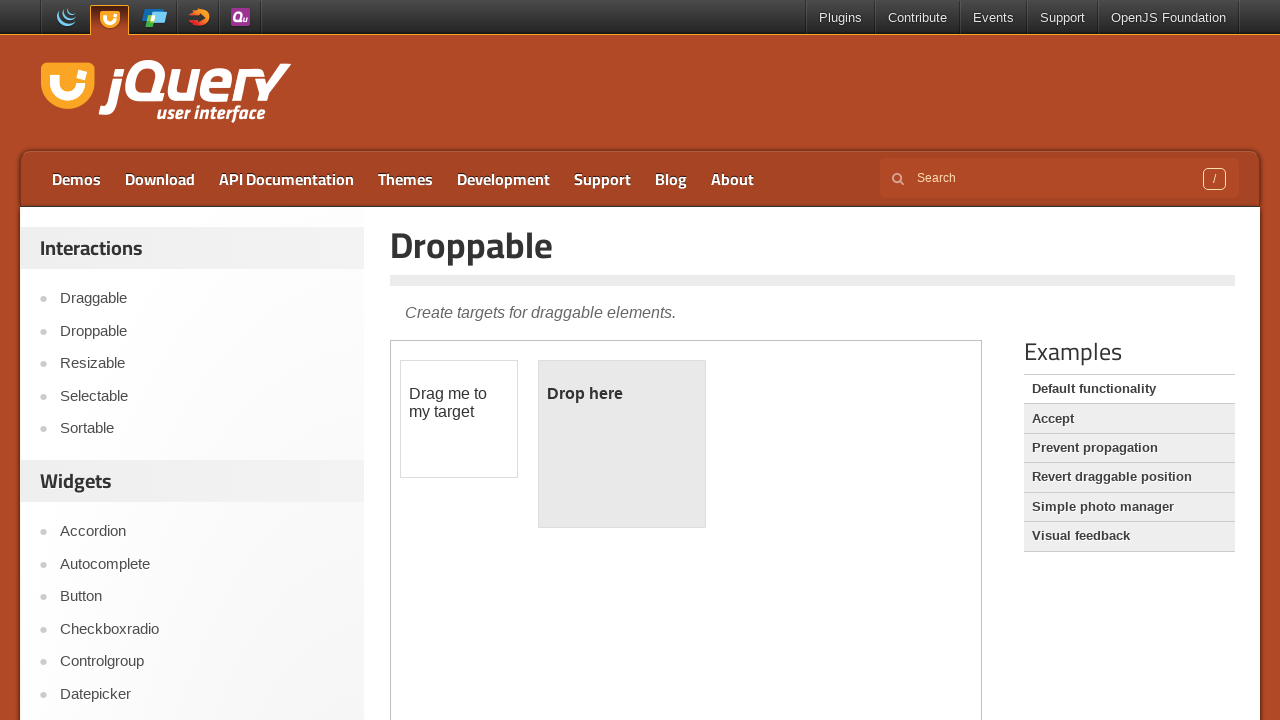

Located the droppable target element
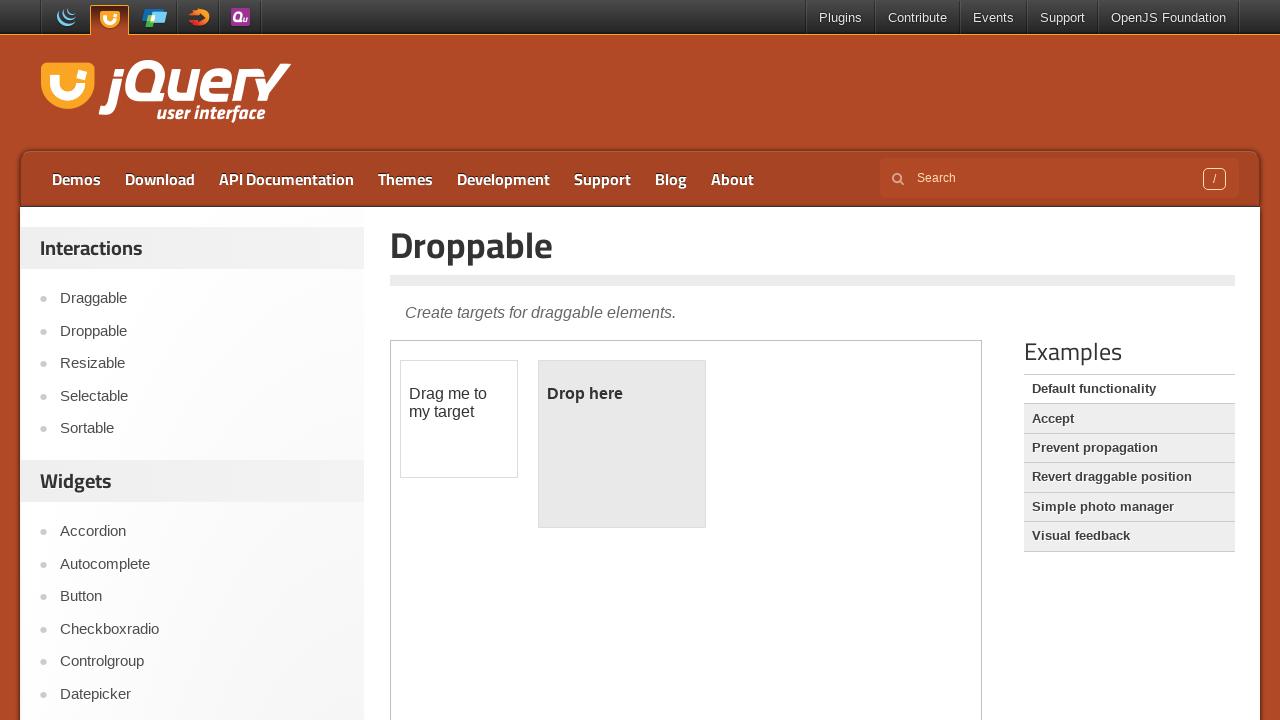

Dragged the draggable element into the droppable target area at (622, 444)
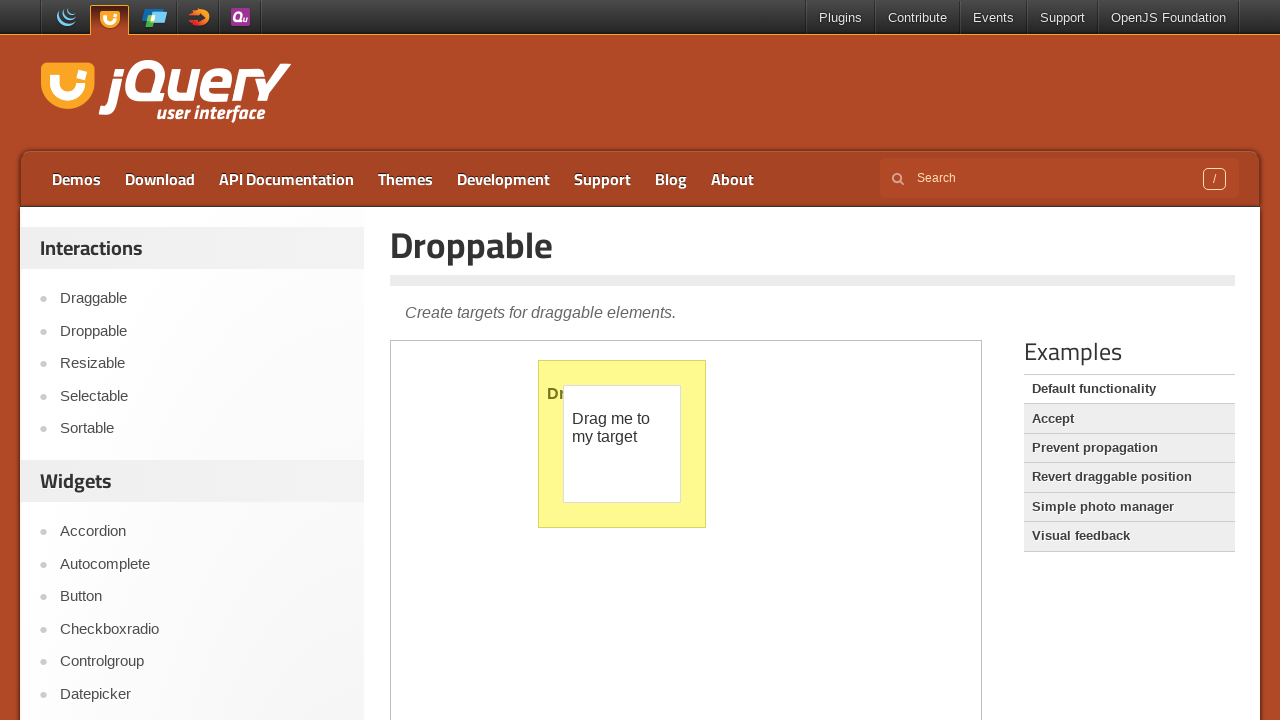

Waited 1 second for drag and drop action to complete
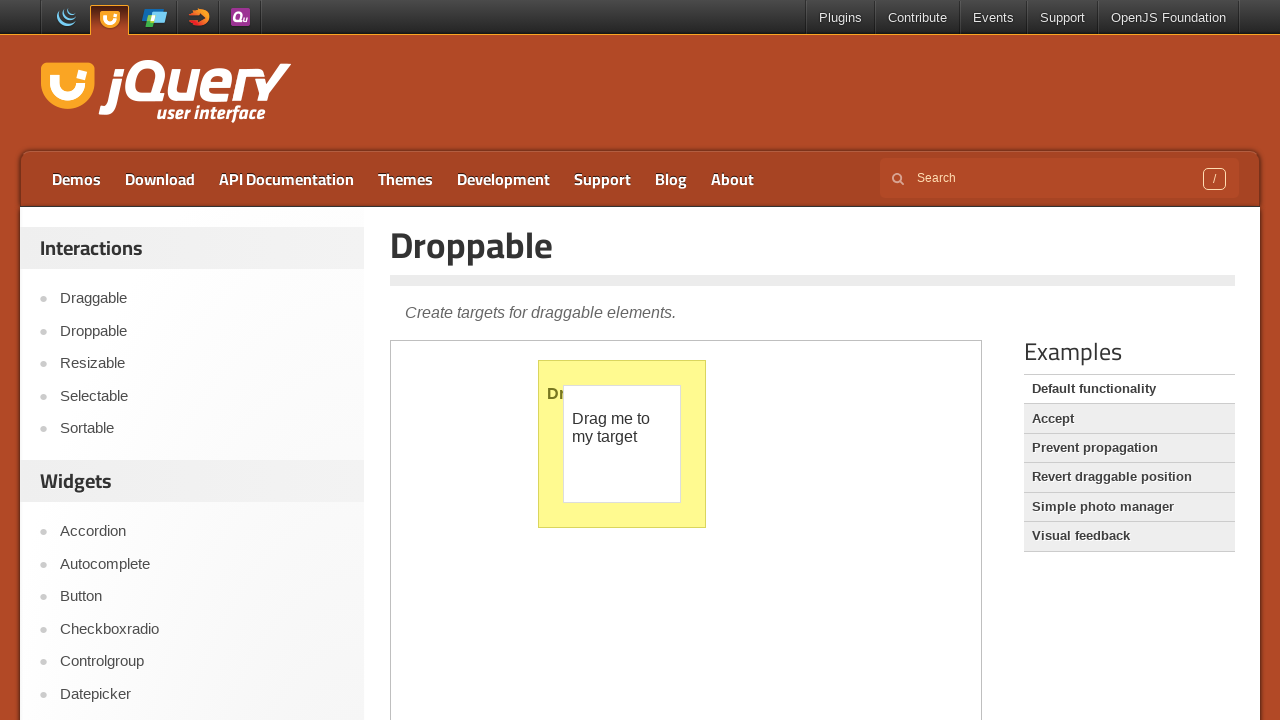

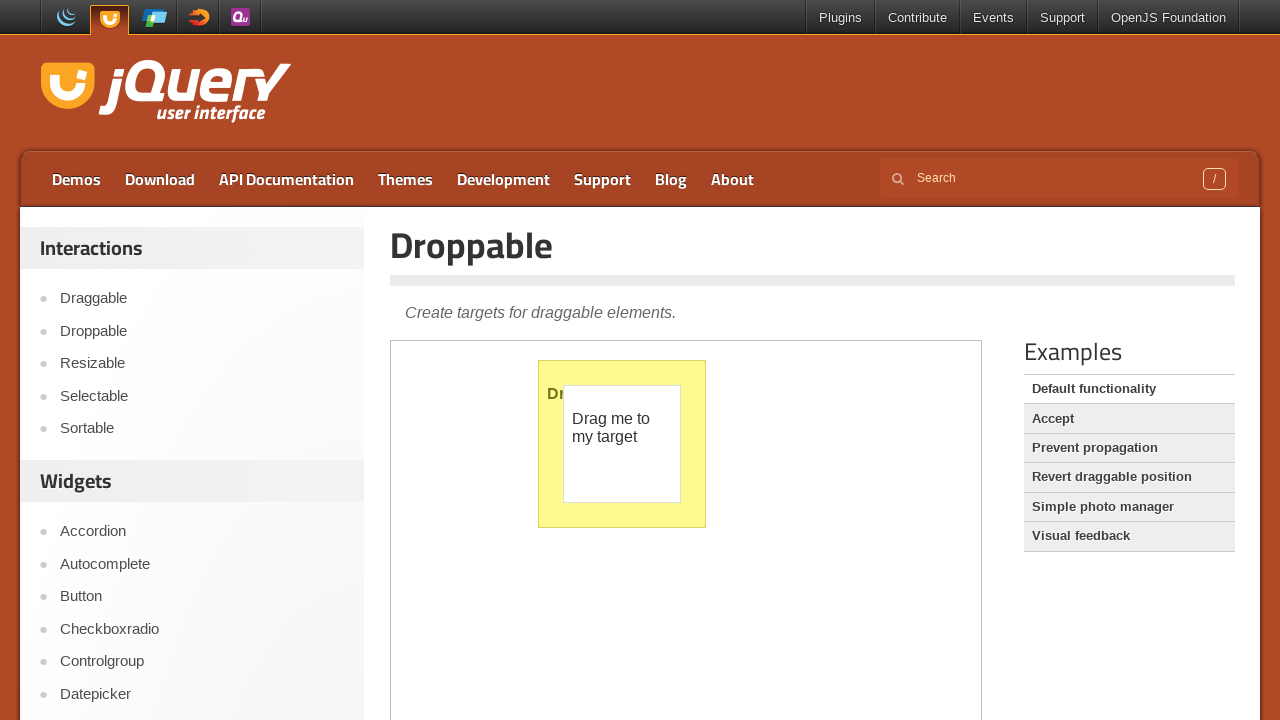